Tests train search functionality on erail.in by entering departure and arrival stations, then retrieves and sorts the list of available trains

Starting URL: https://erail.in/

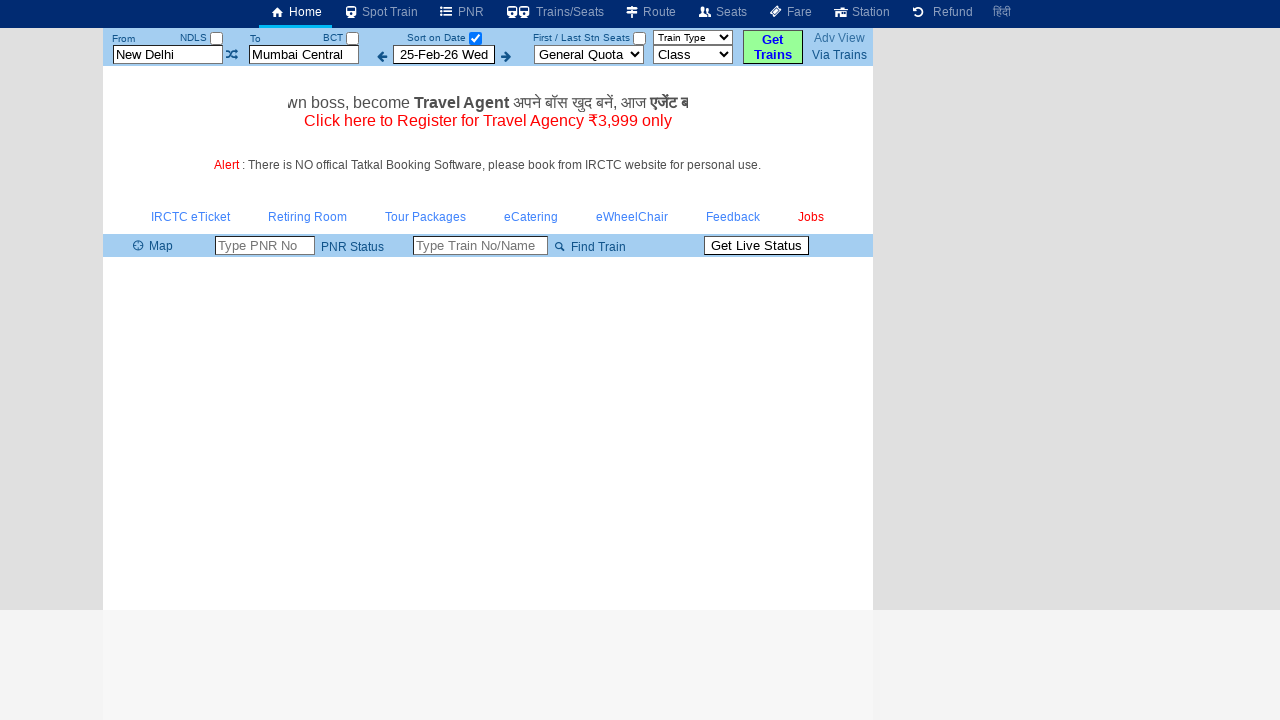

Cleared departure station input field on xpath=//input[@placeholder='From Station']
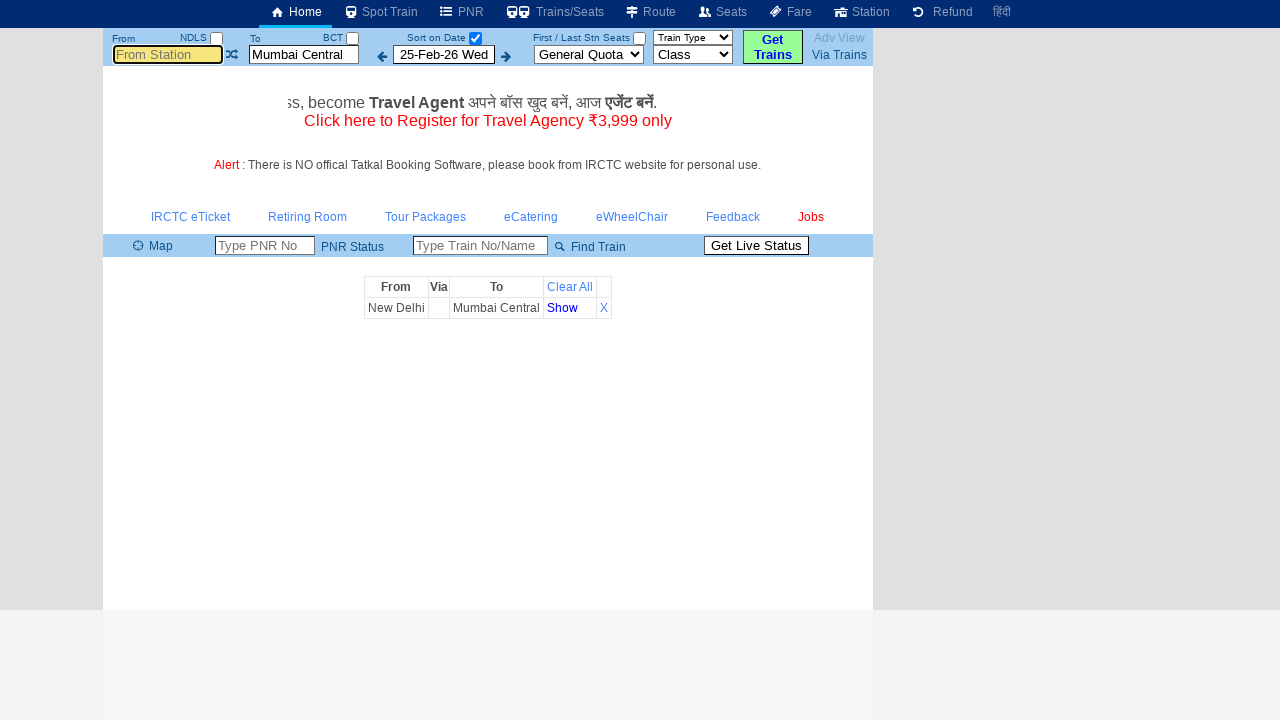

Entered 'Tambaram' as departure station on xpath=//input[@placeholder='From Station']
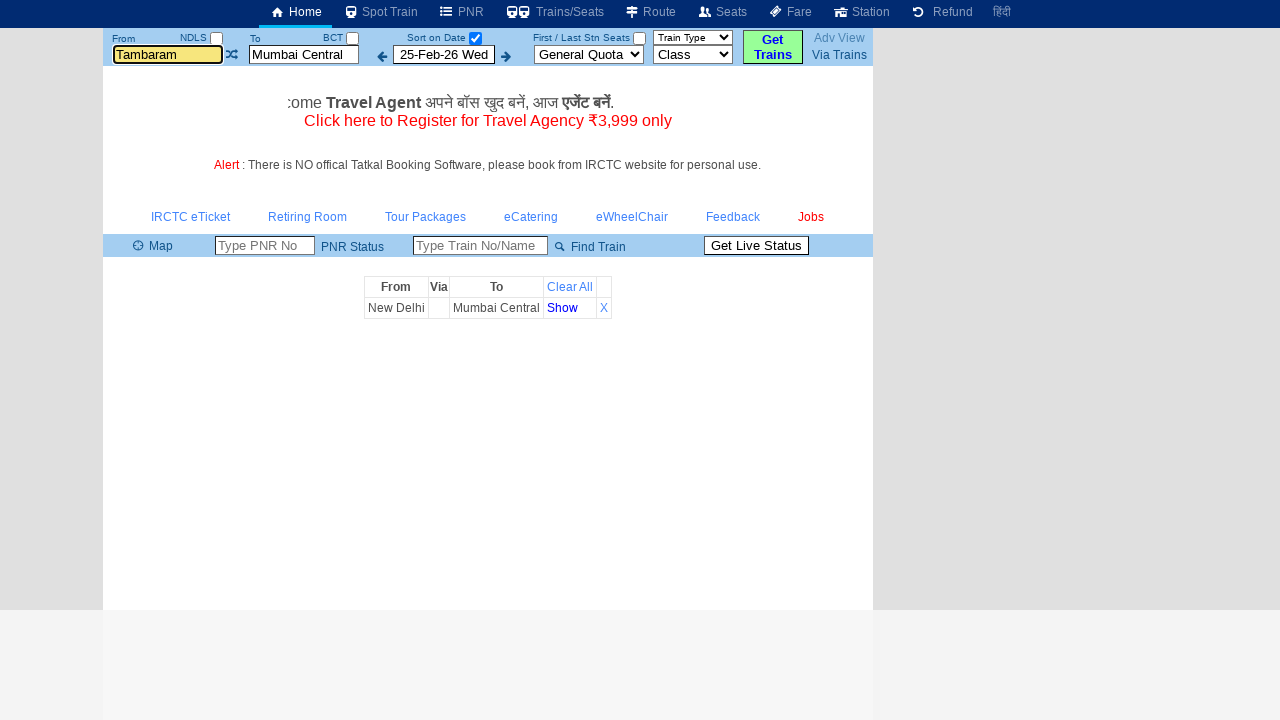

Pressed Tab to move to next field on xpath=//input[@placeholder='From Station']
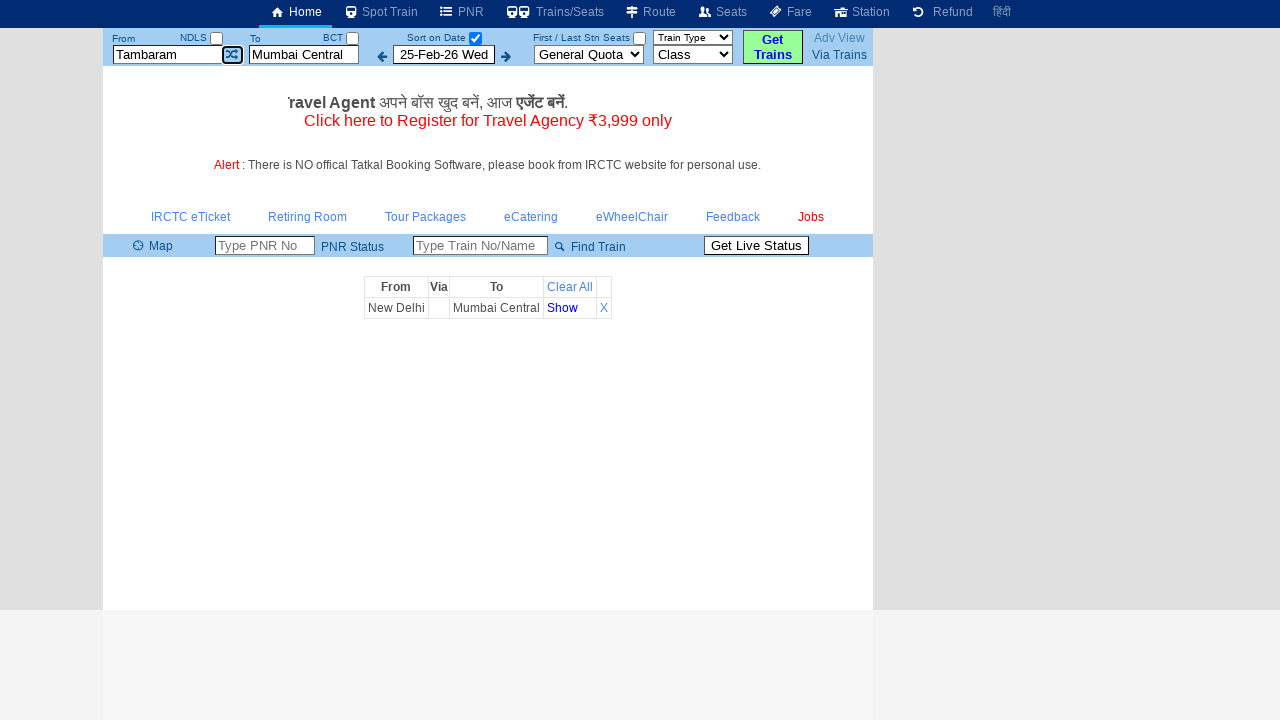

Cleared arrival station input field on xpath=//input[@placeholder='To Station']
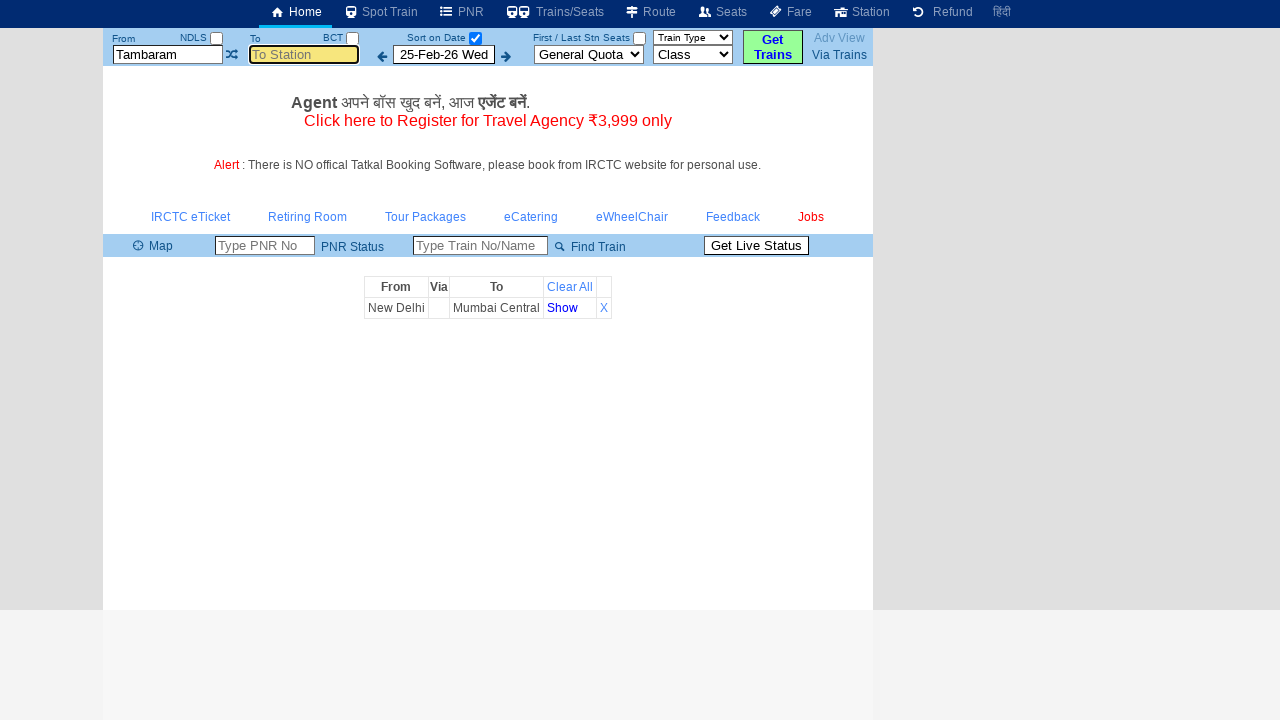

Entered 'Tirunelveli' as arrival station on xpath=//input[@placeholder='To Station']
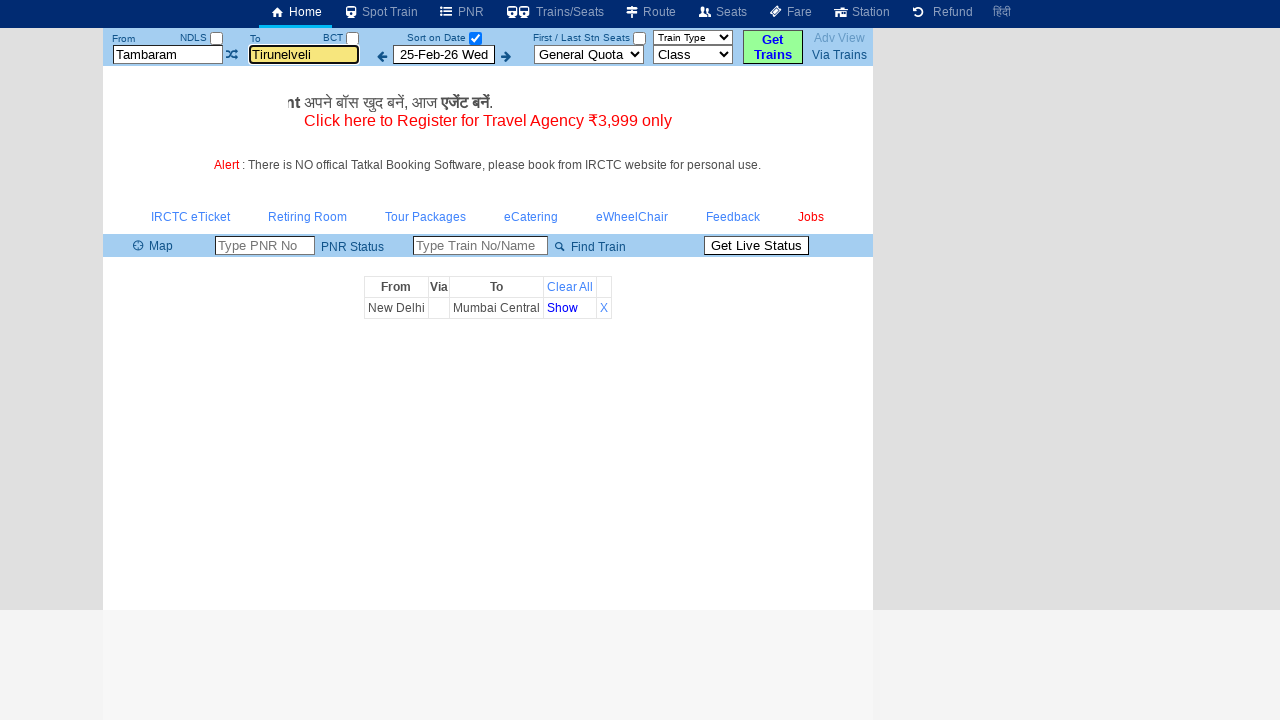

Pressed Tab to confirm arrival station on xpath=//input[@placeholder='To Station']
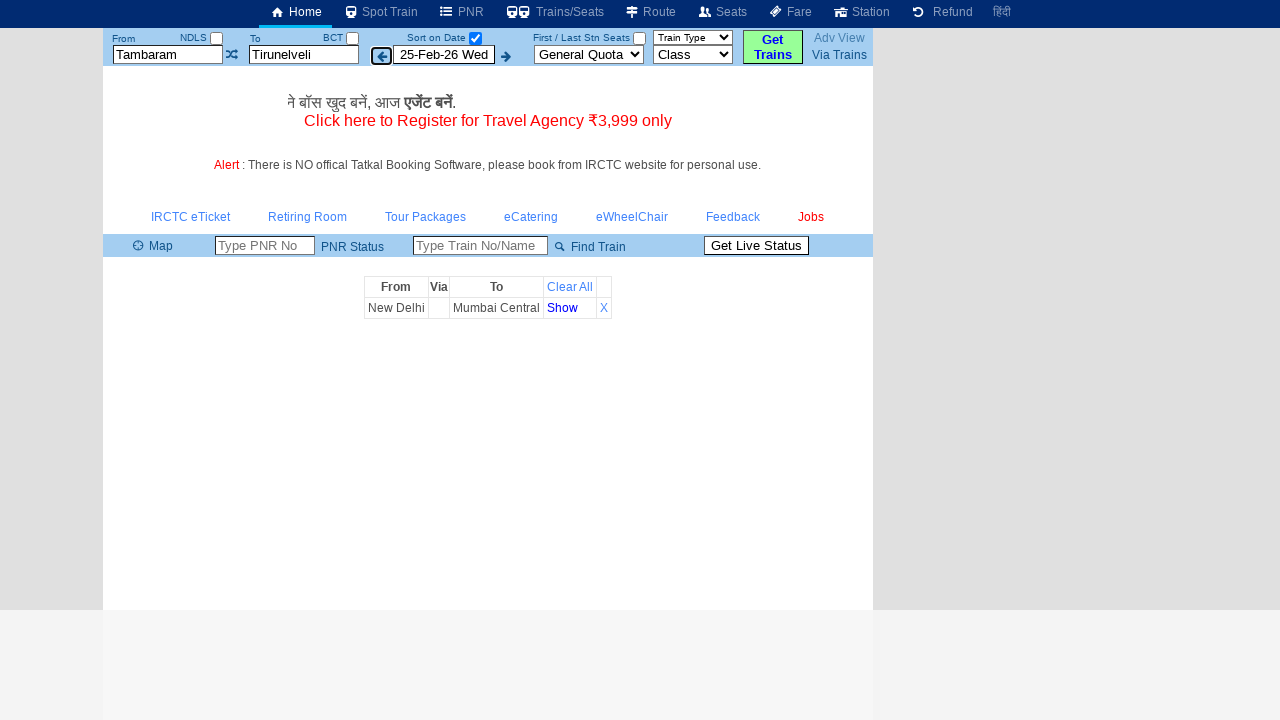

Clicked 'Get trains' button to search for trains at (773, 47) on #buttonFromTo
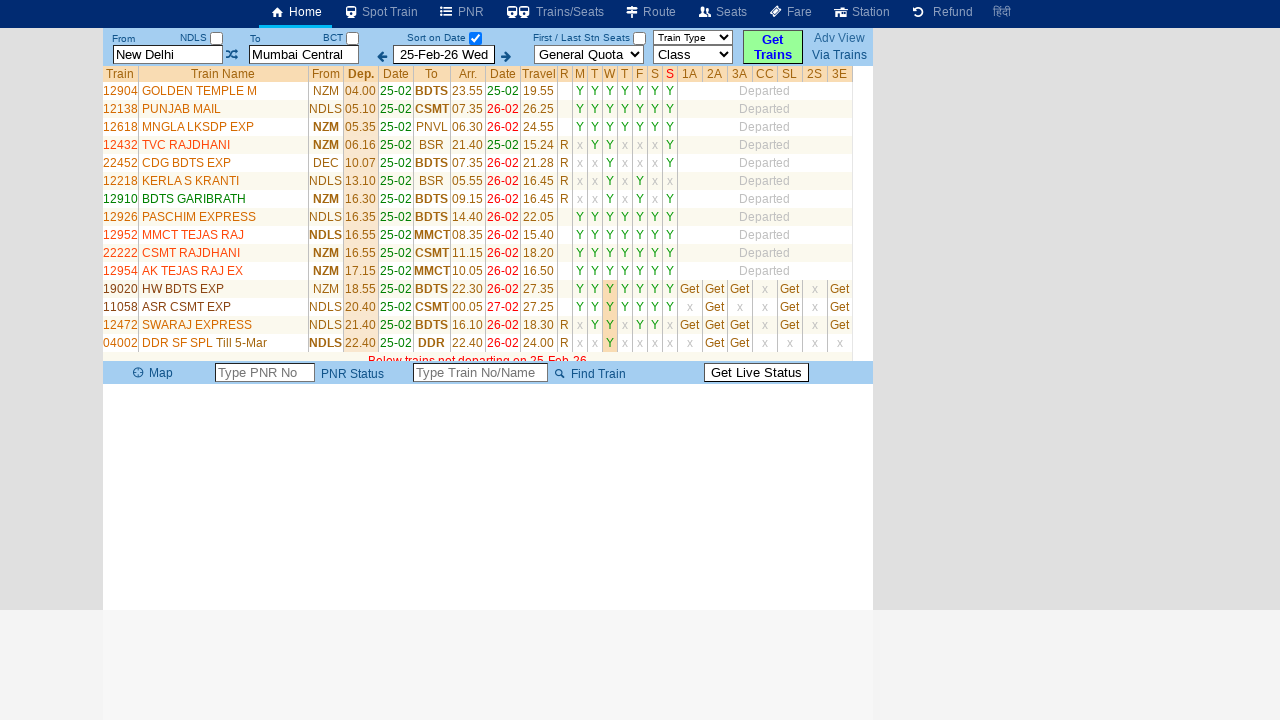

Unchecked 'Sort on Date' checkbox to display all trains at (475, 38) on #chkSelectDateOnly
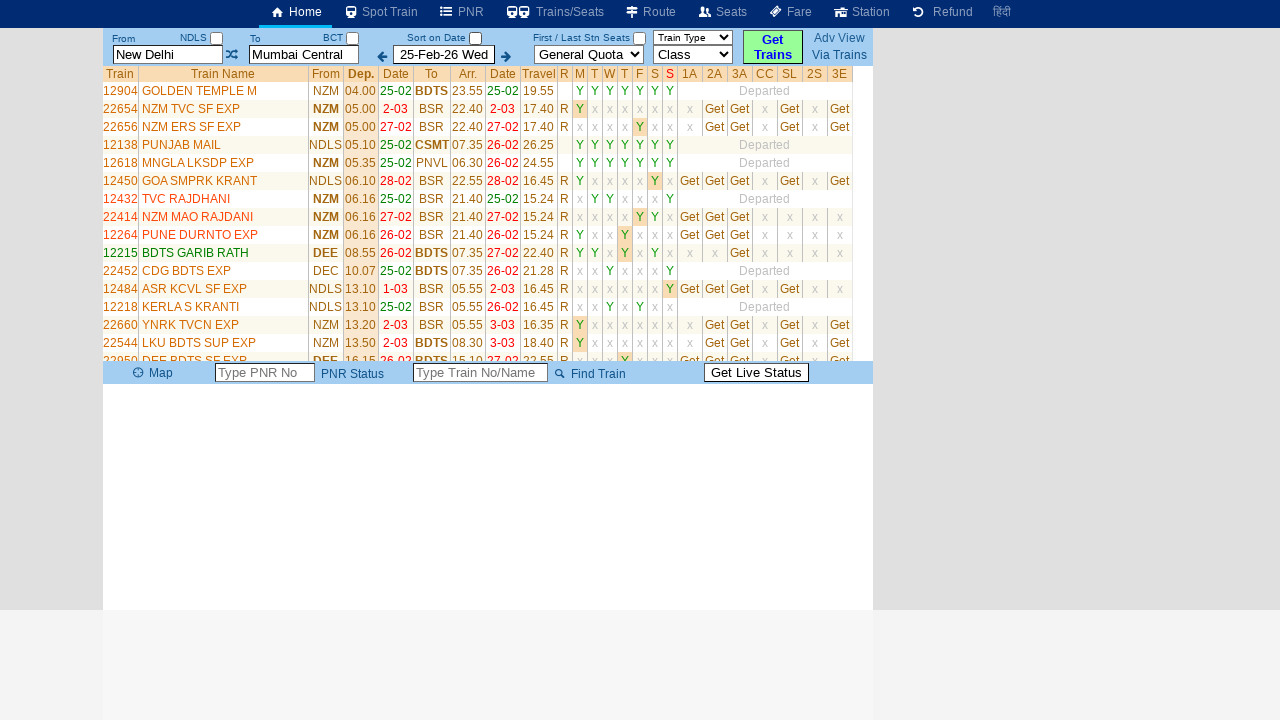

Waited 2 seconds for train list to load
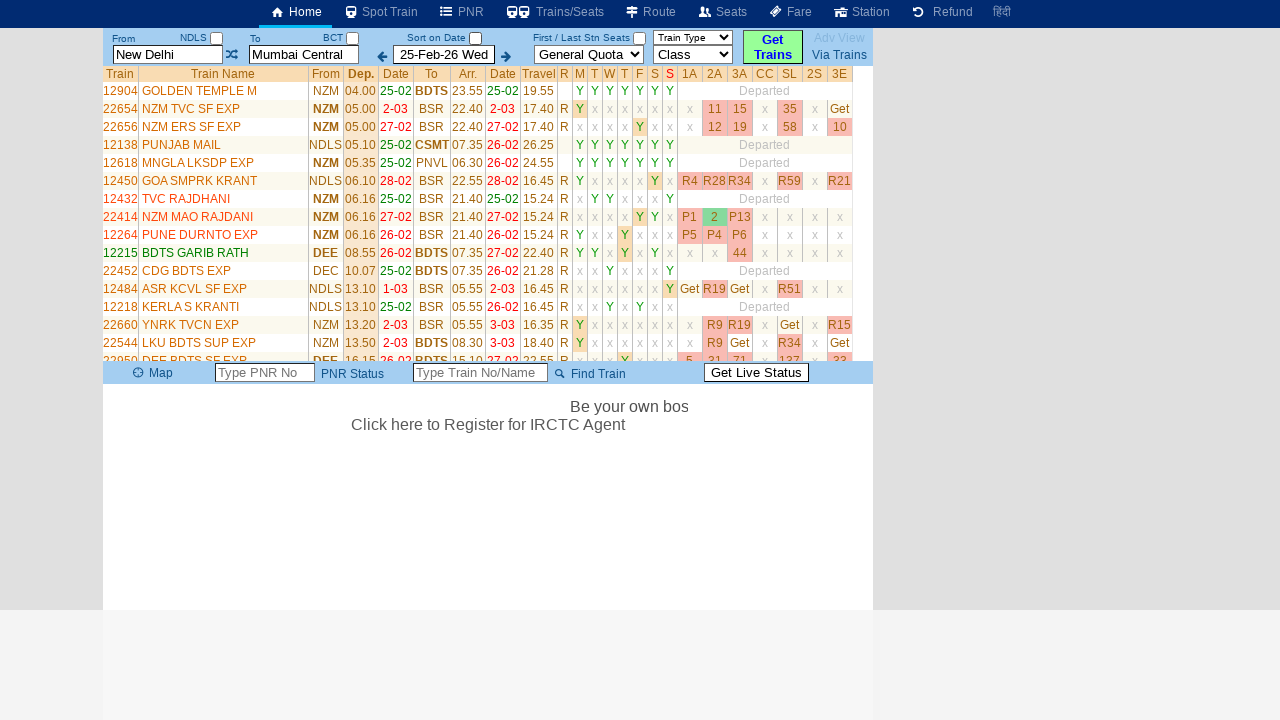

Train list selector loaded and visible
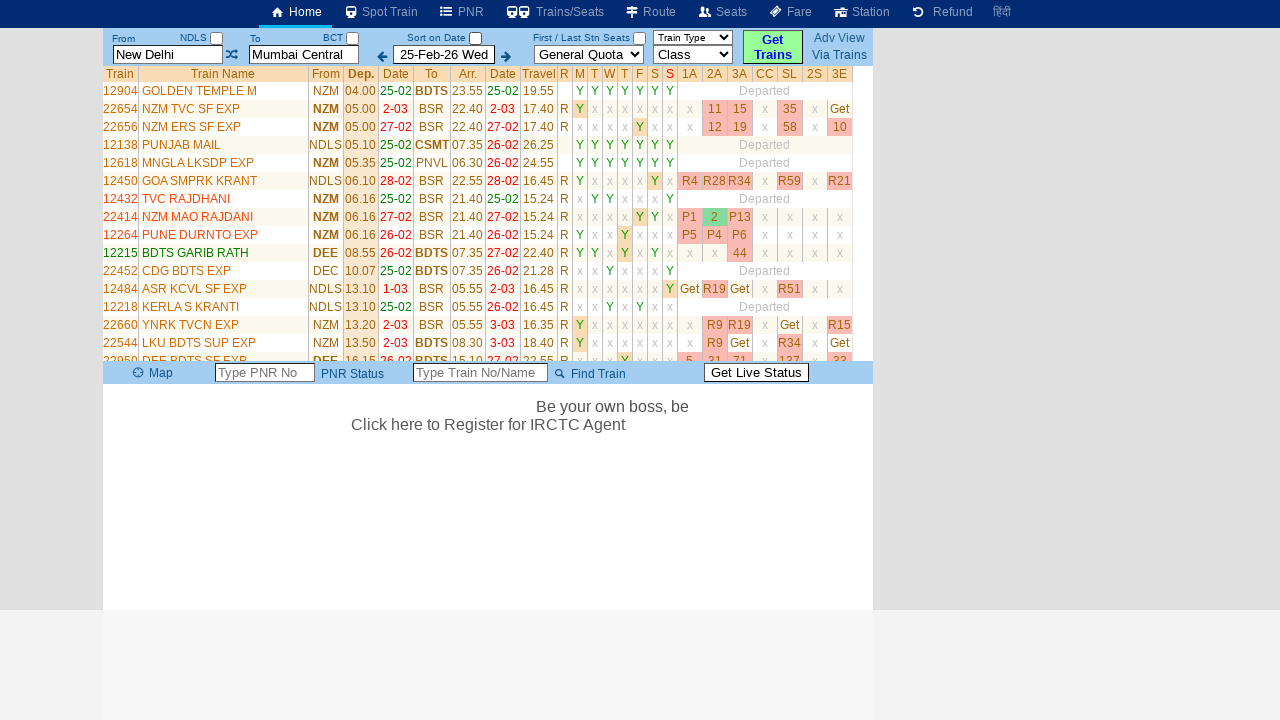

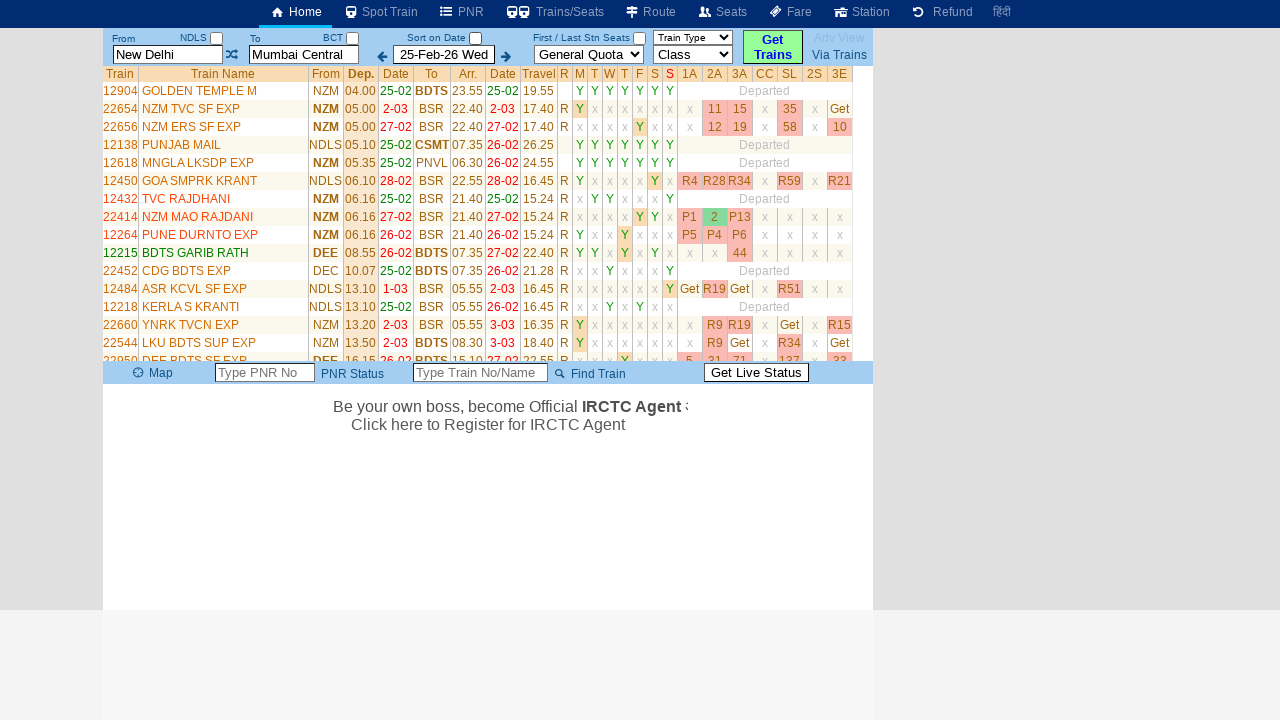